Tests a mathematical dropdown selection form by reading two numbers, calculating their sum, and selecting the result from a dropdown menu

Starting URL: http://suninjuly.github.io/selects1.html

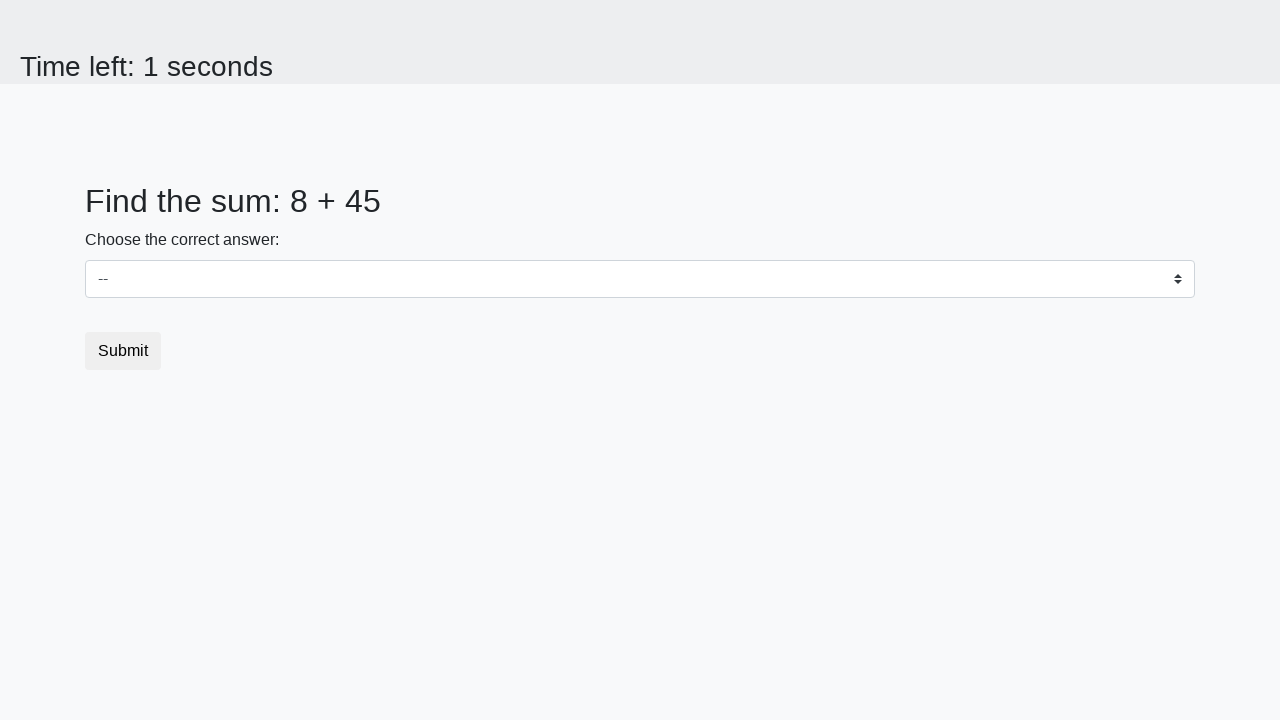

Read first number from page
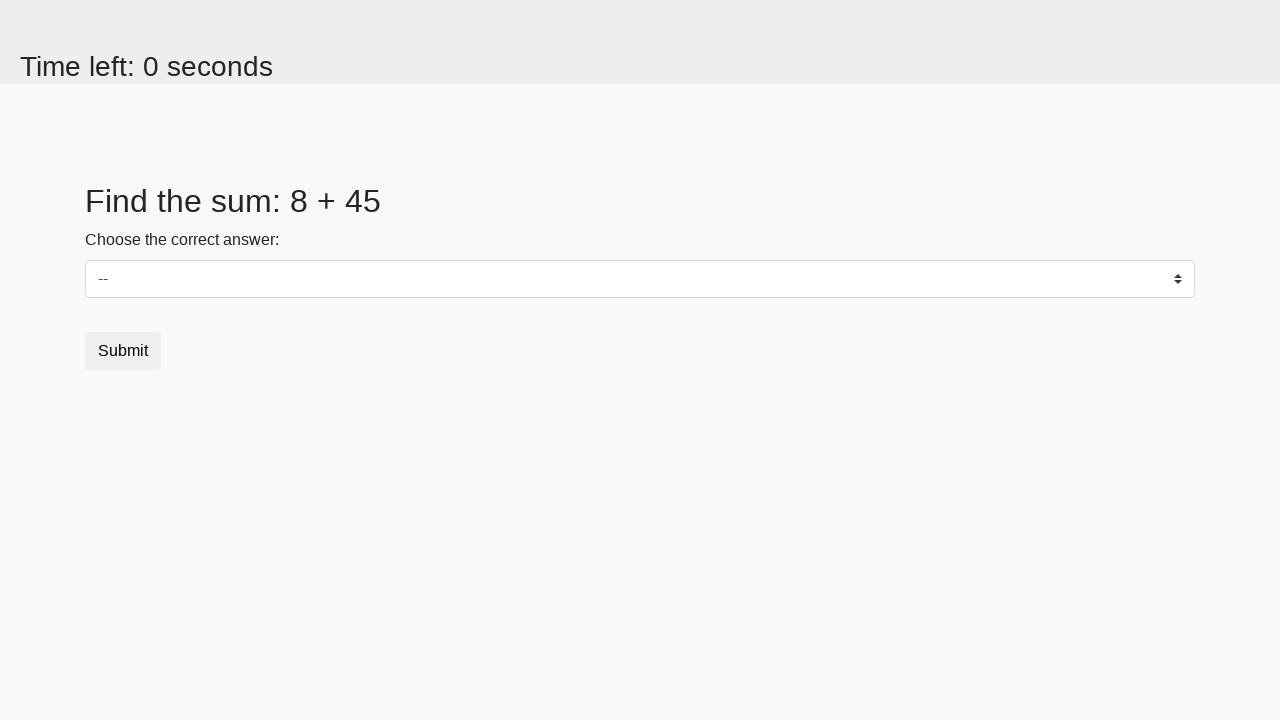

Read second number from page
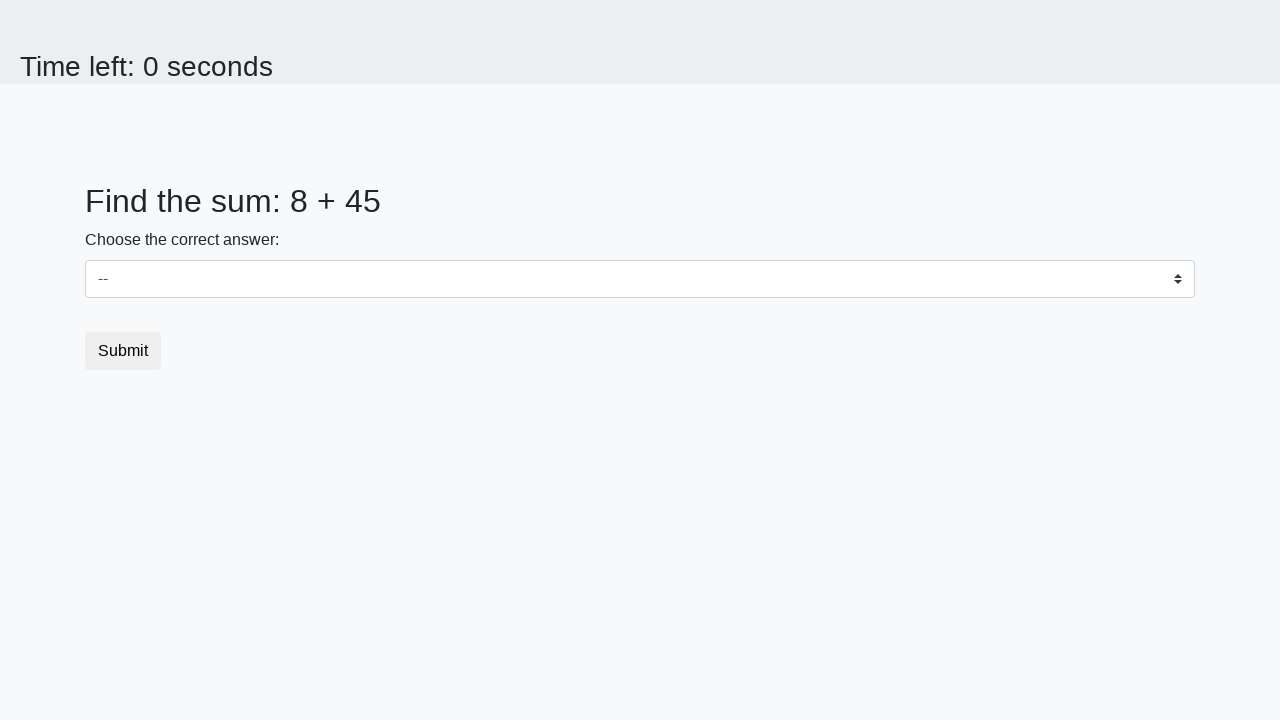

Calculated sum: 8 + 45 = 53
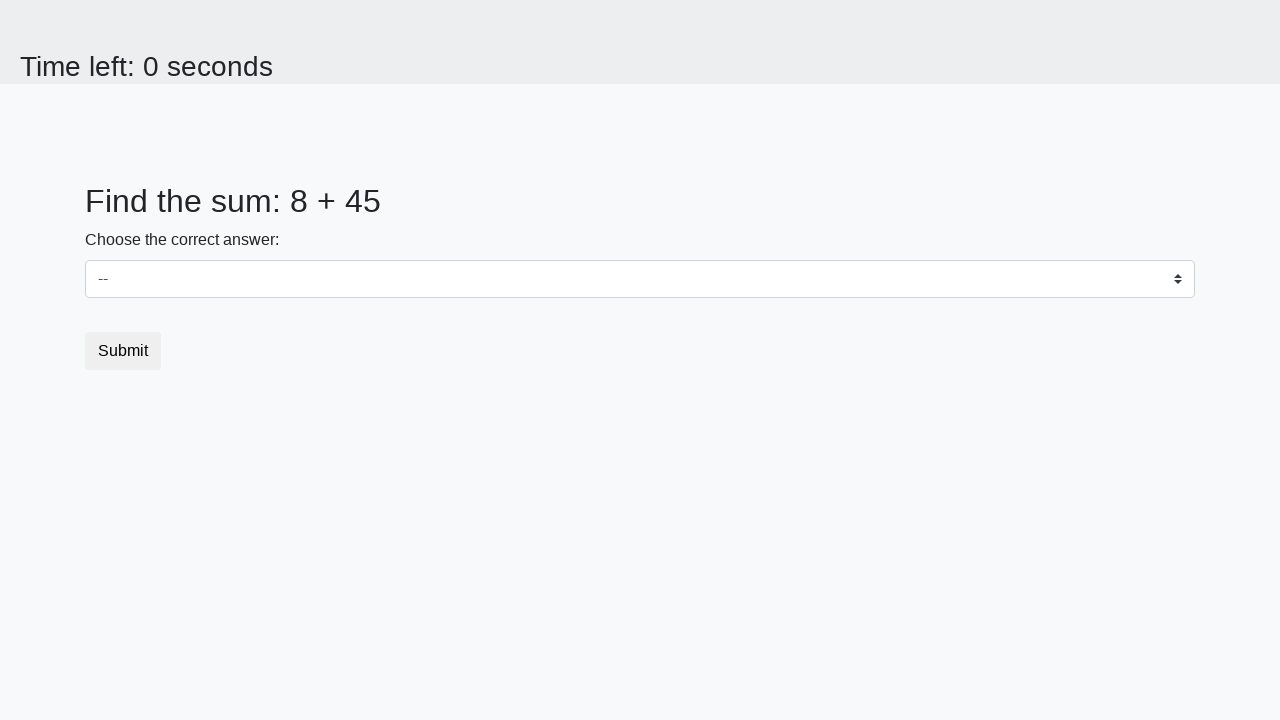

Selected 53 from dropdown menu on #dropdown
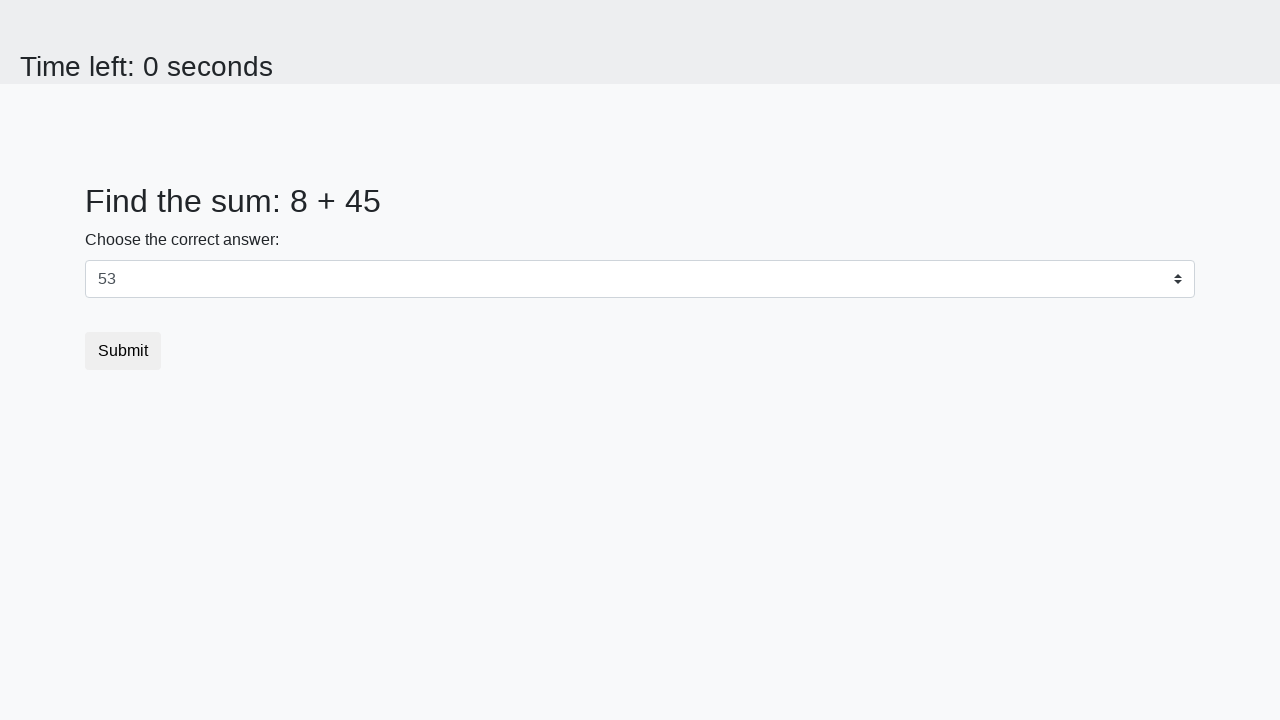

Clicked submit button to submit form at (123, 351) on button.btn
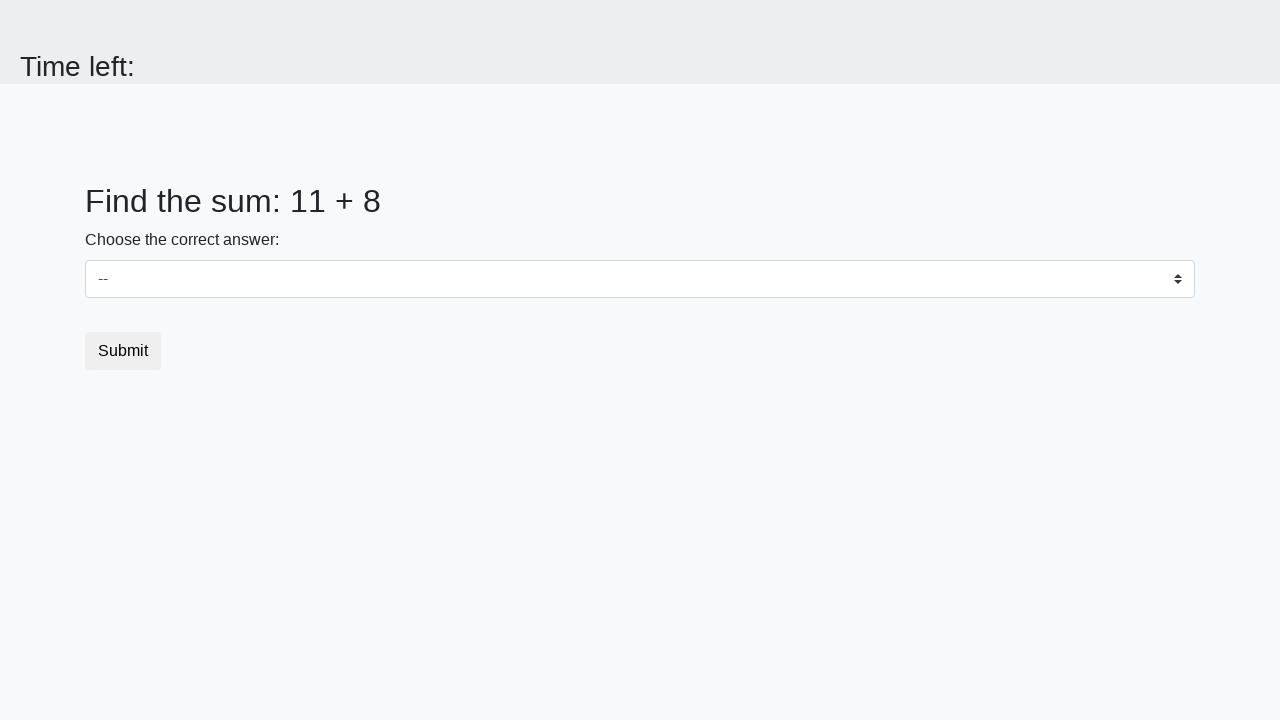

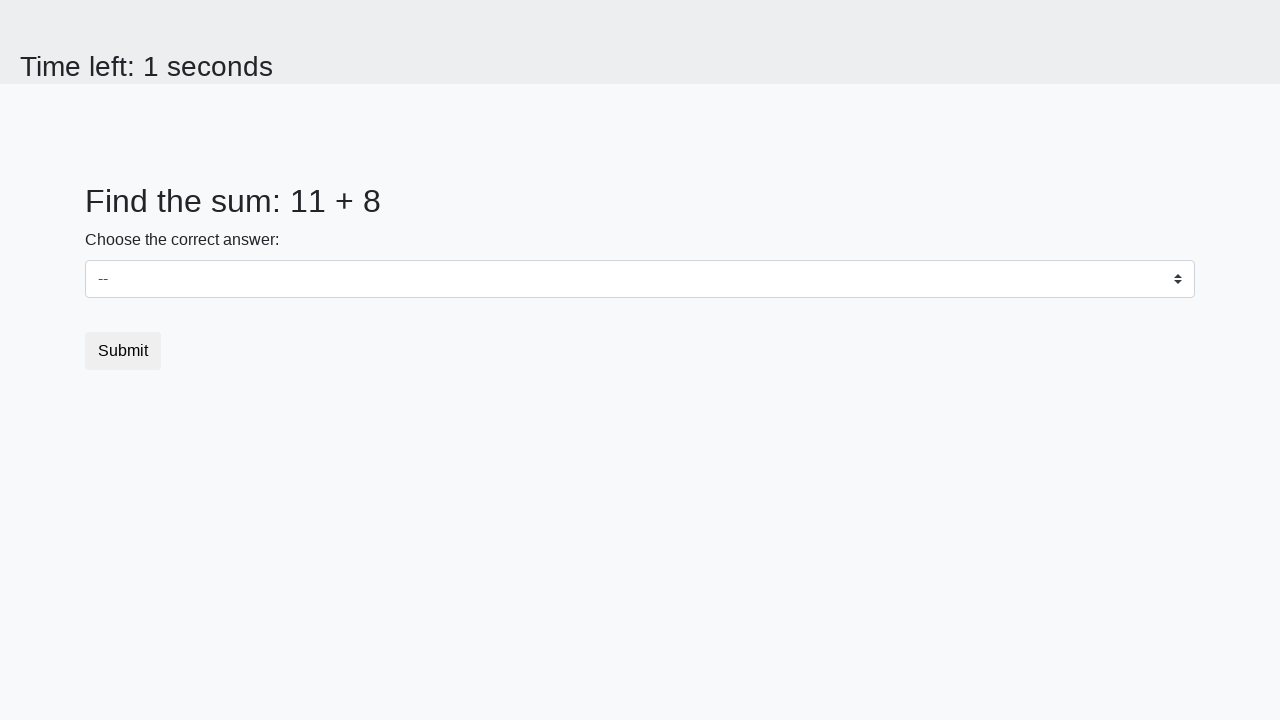